Tests dynamic properties page by clicking on an element that becomes visible after a delay

Starting URL: https://demoqa.com/dynamic-properties

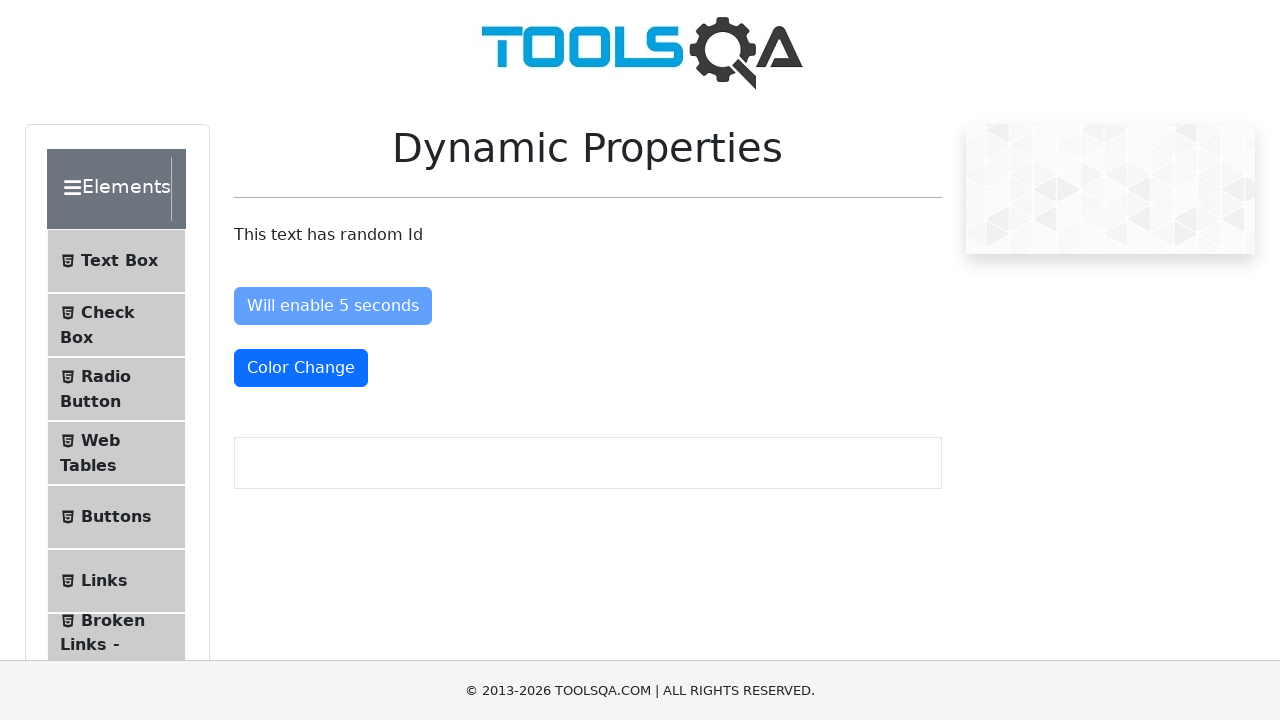

Waited for dynamically visible element to appear (timeout: 10 seconds)
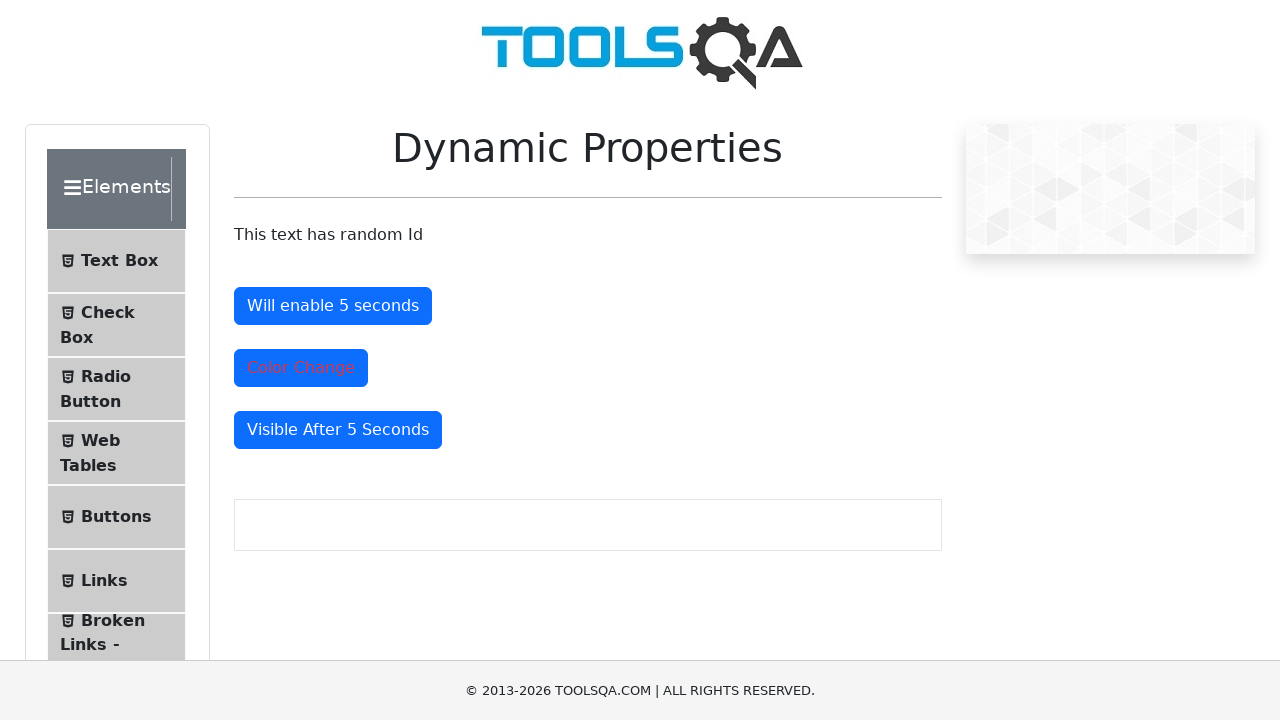

Clicked on the dynamically visible element at (338, 430) on #visibleAfter
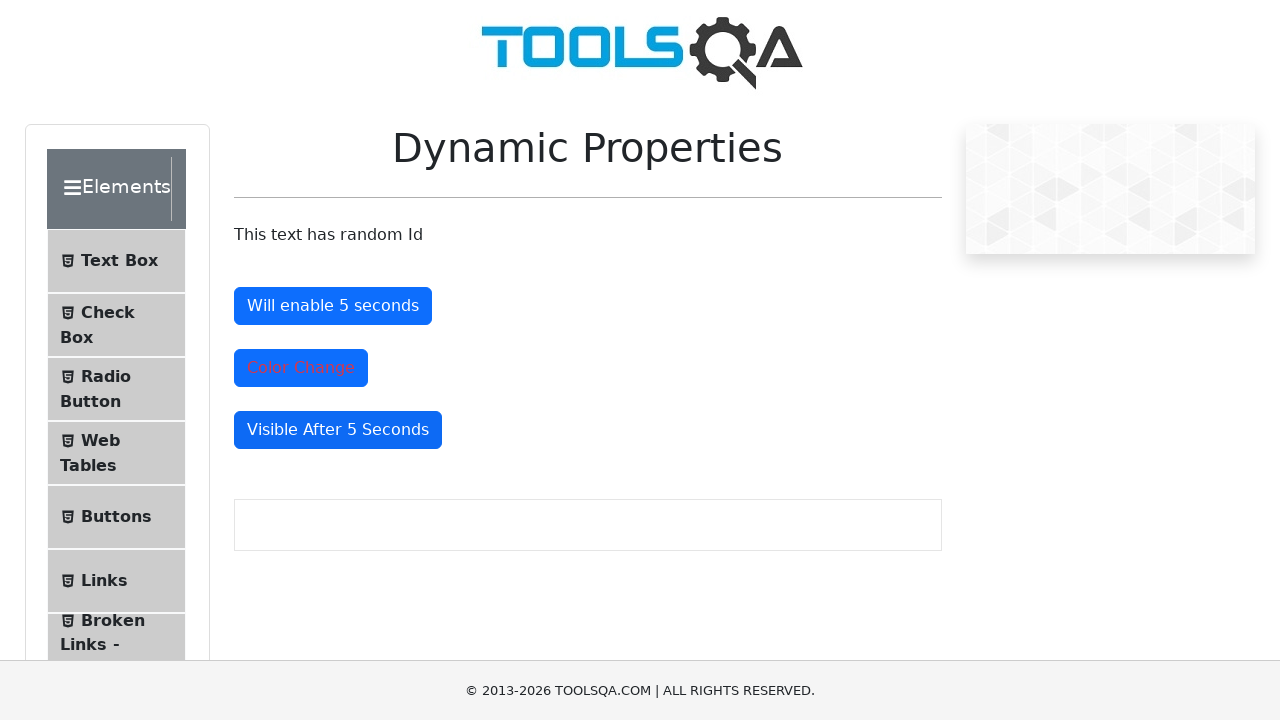

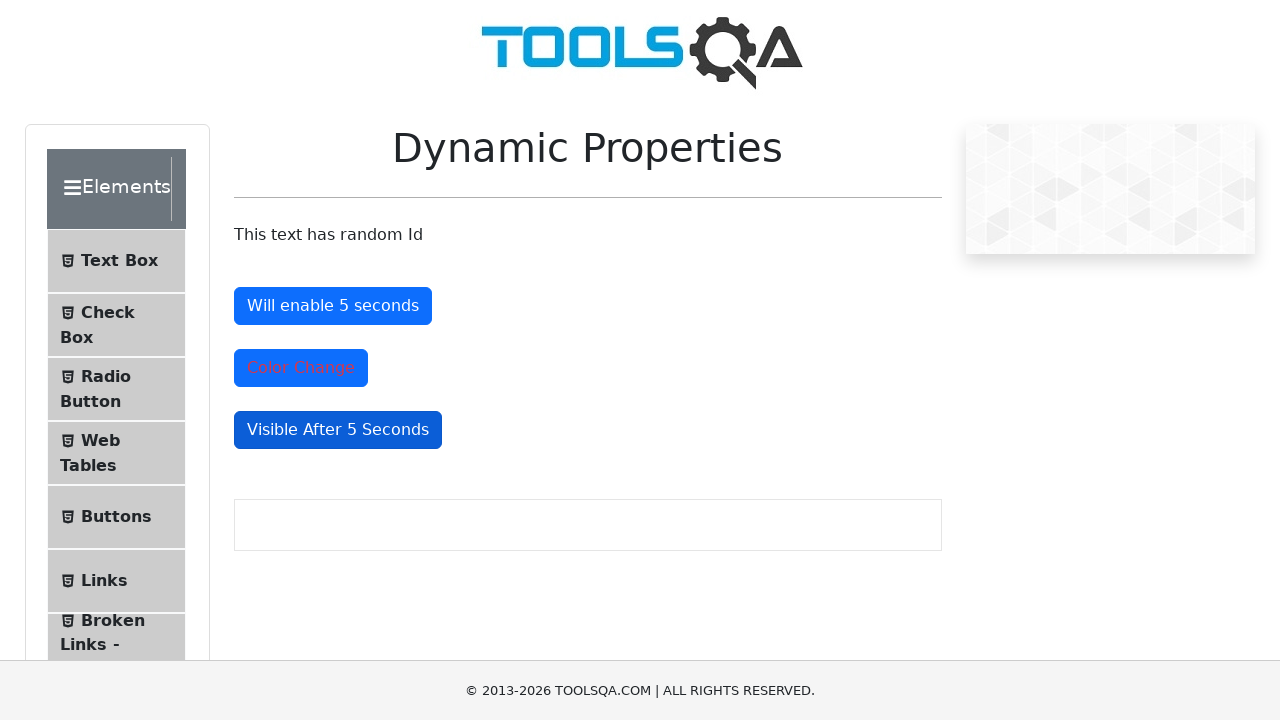